Tests accepting a JavaScript alert dialog and verifying the result message

Starting URL: https://automationfc.github.io/basic-form/index.html

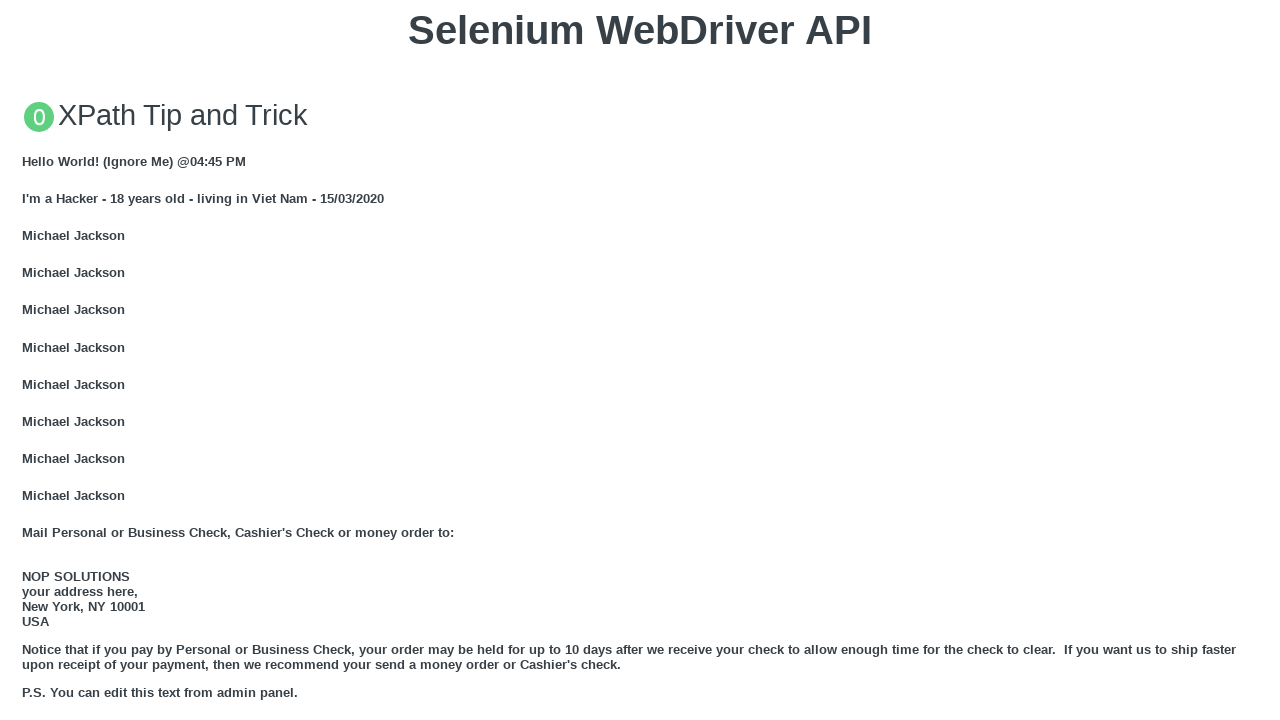

Clicked button to trigger JavaScript alert at (640, 360) on xpath=//button[text()='Click for JS Alert']
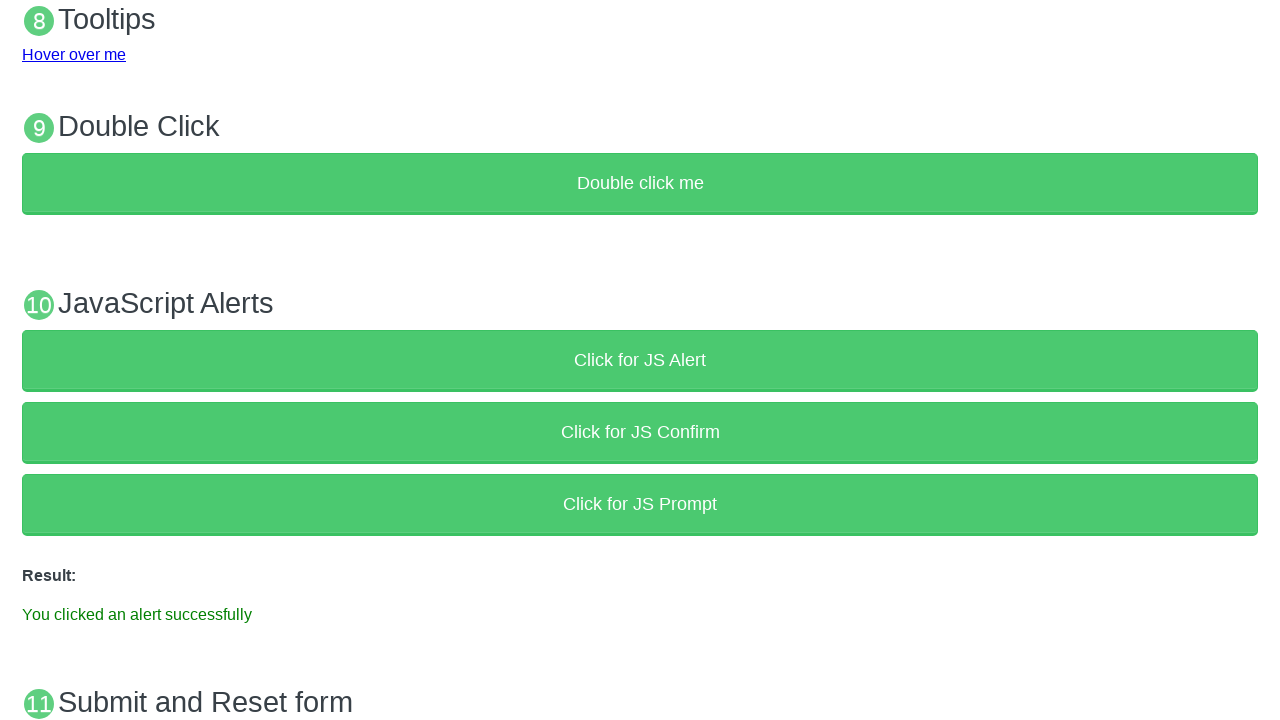

Set up dialog handler to accept alert
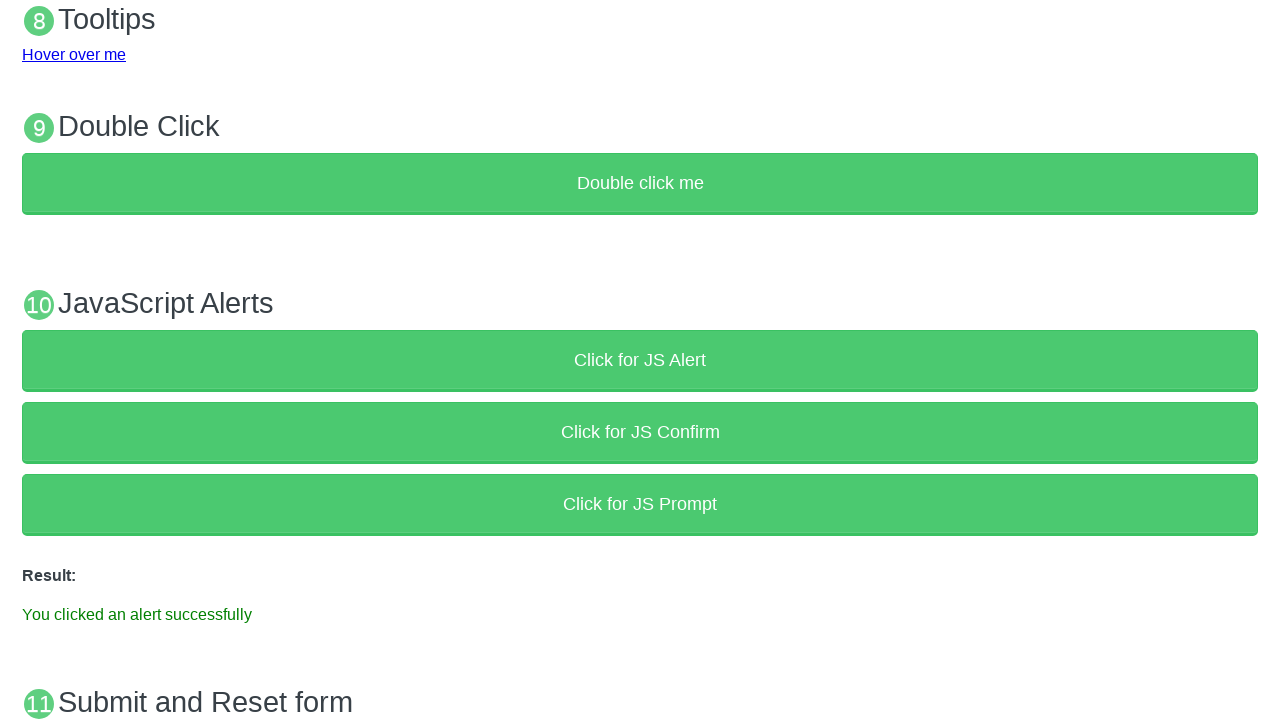

Verified success message displayed after accepting alert
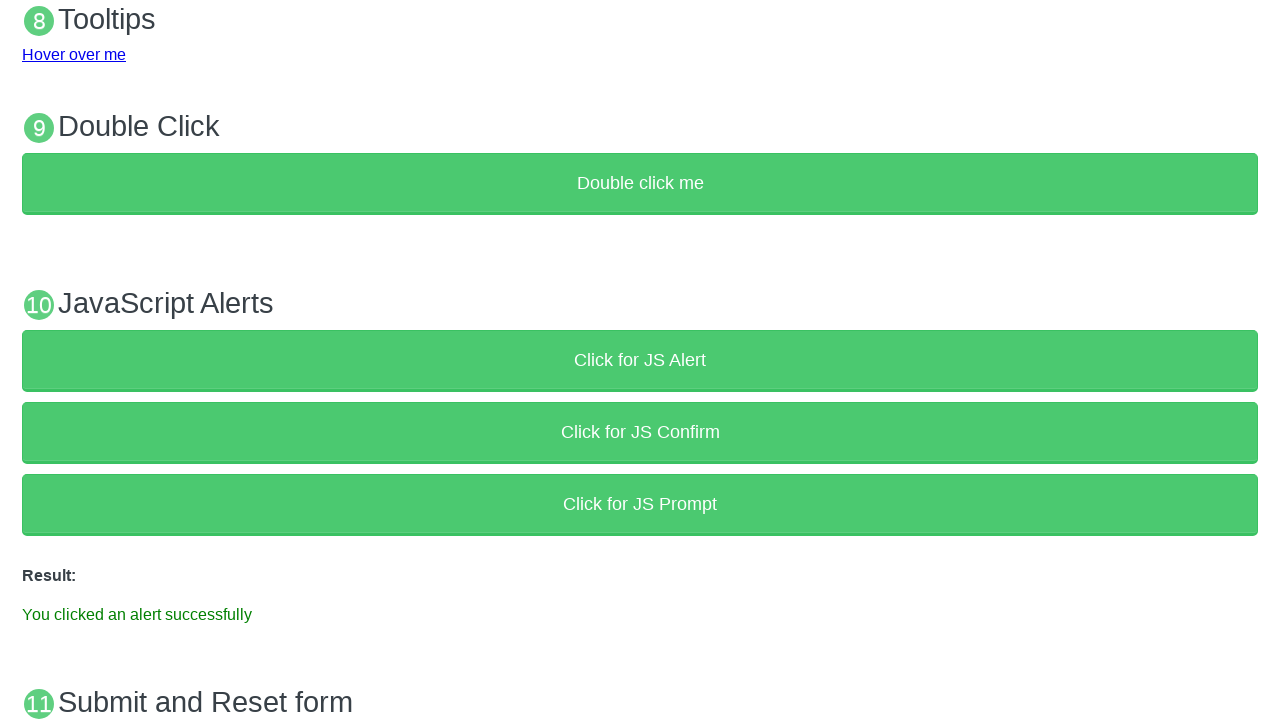

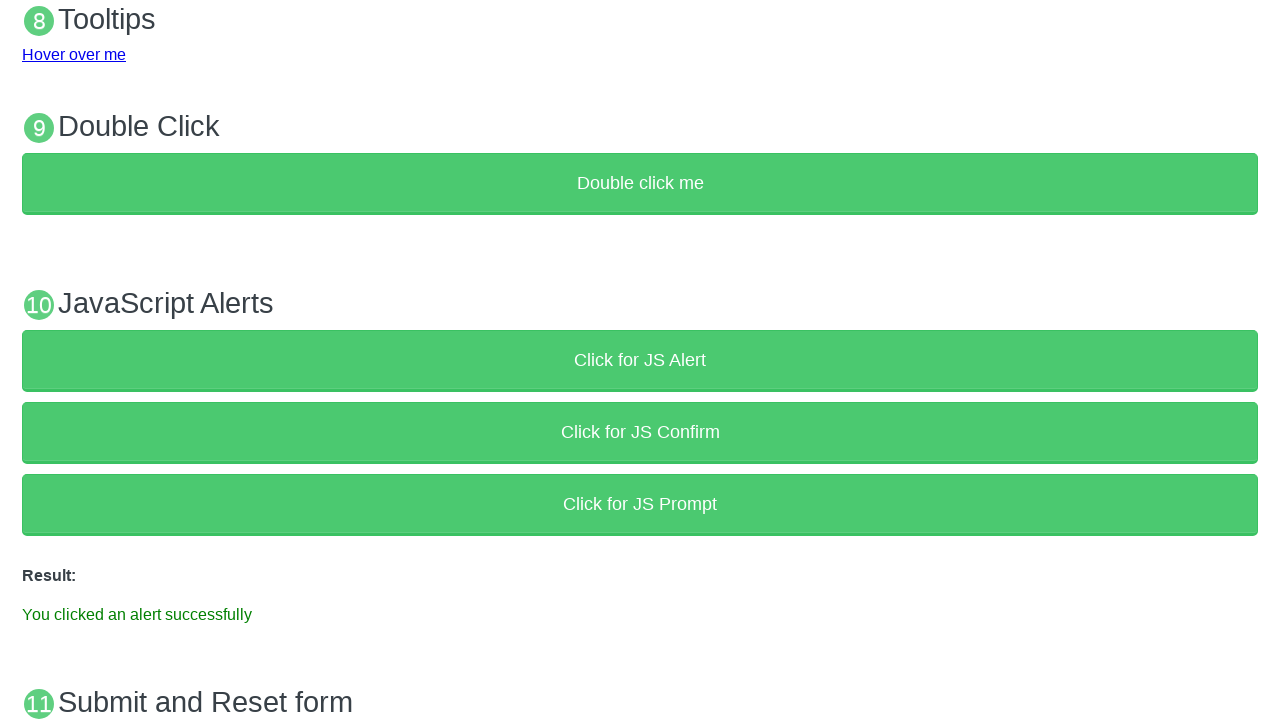